Tests that new todo items are appended to the bottom of the list by creating 3 items and verifying the count

Starting URL: https://demo.playwright.dev/todomvc

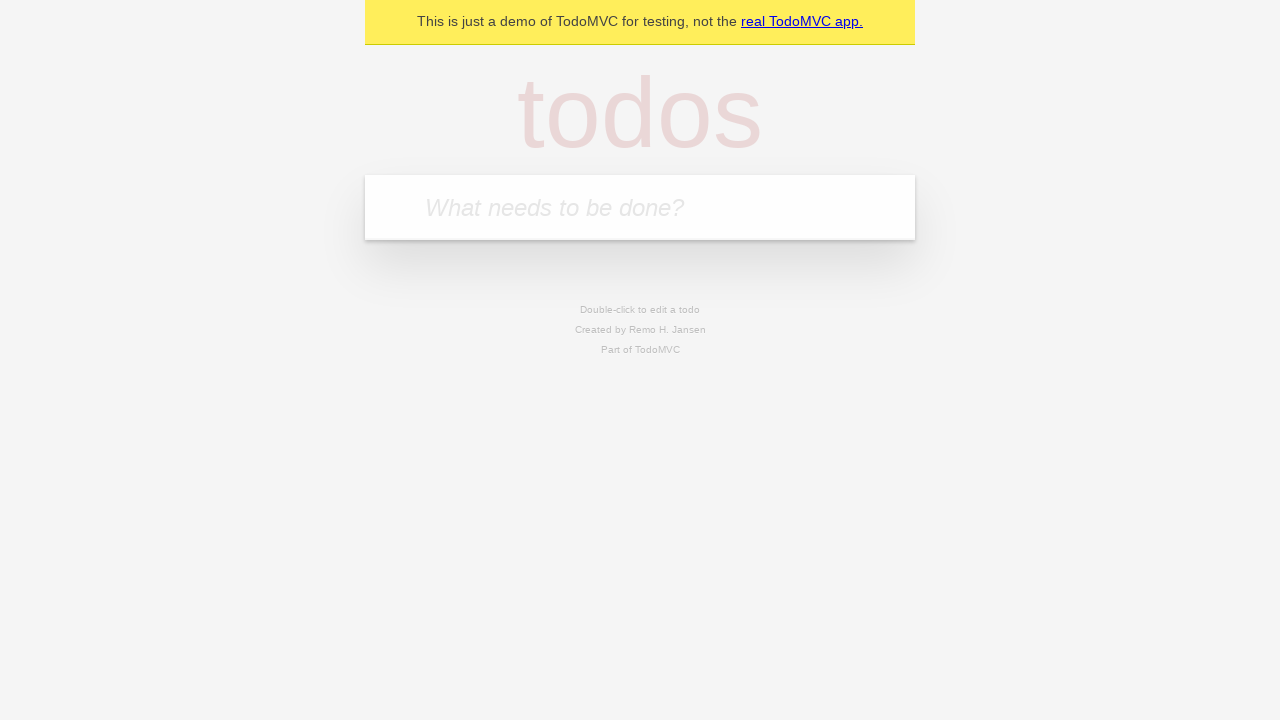

Filled todo input with 'buy some cheese' on internal:attr=[placeholder="What needs to be done?"i]
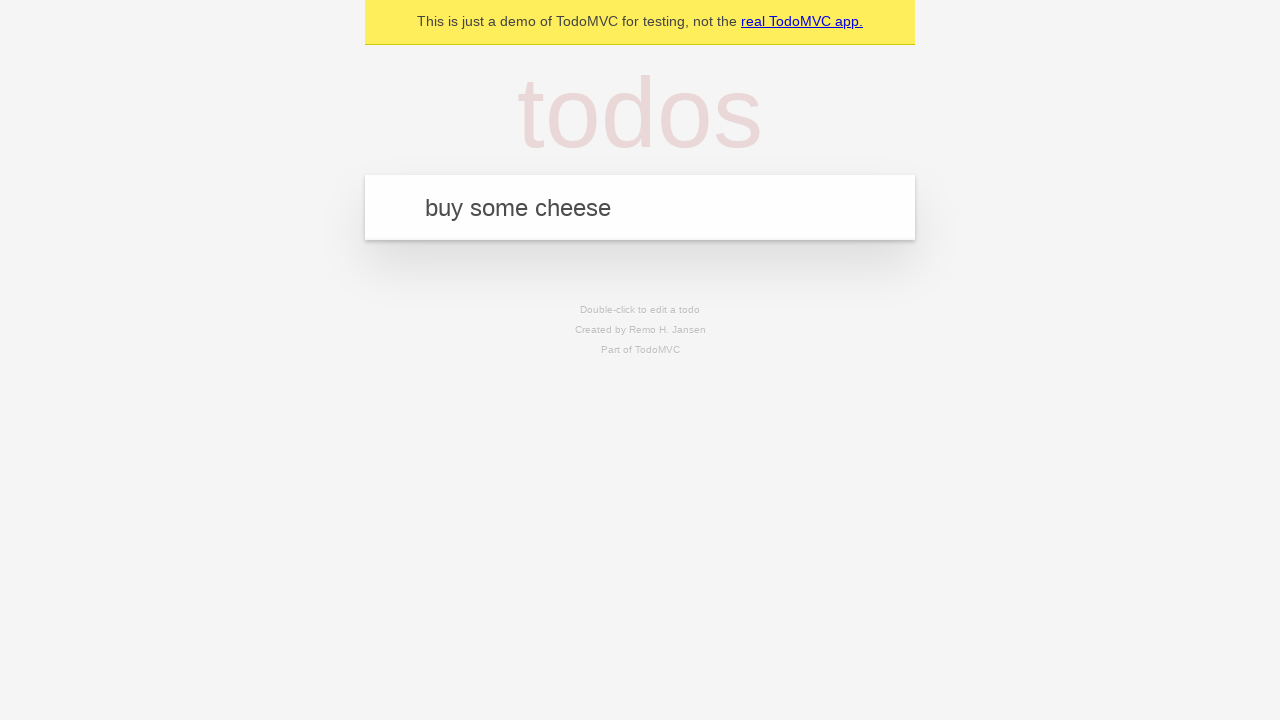

Pressed Enter to add first todo item on internal:attr=[placeholder="What needs to be done?"i]
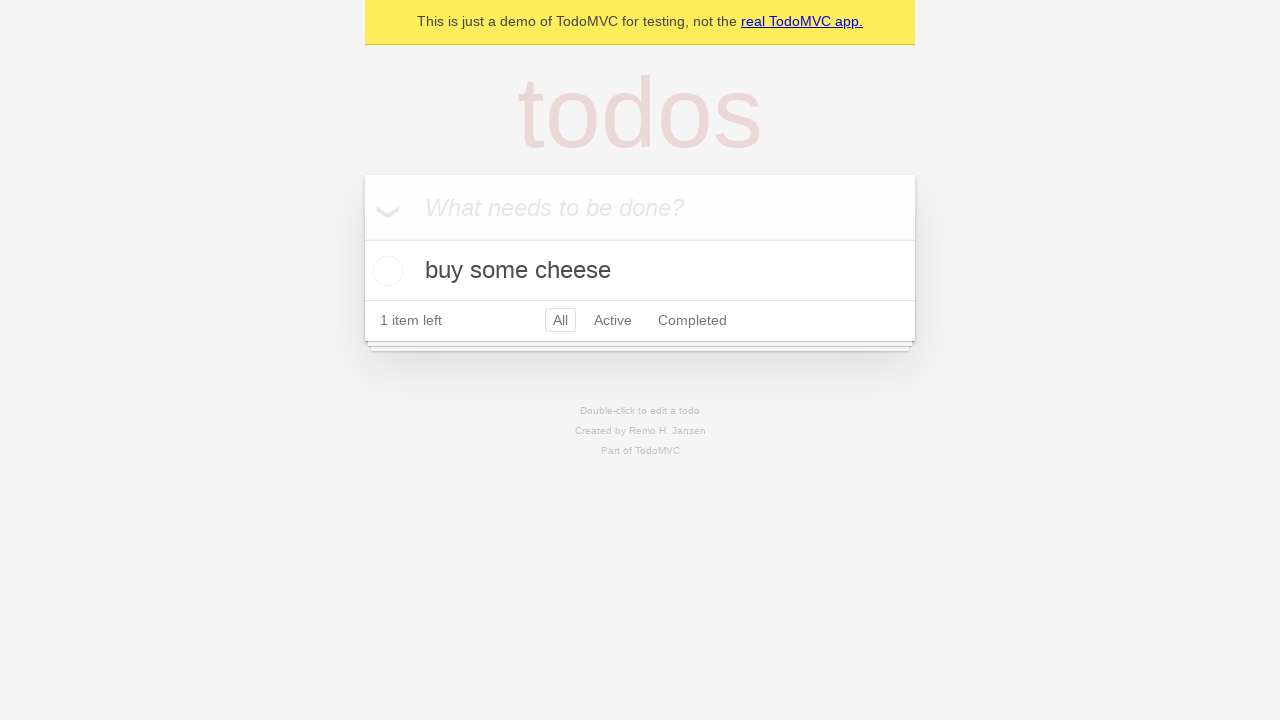

Filled todo input with 'feed the cat' on internal:attr=[placeholder="What needs to be done?"i]
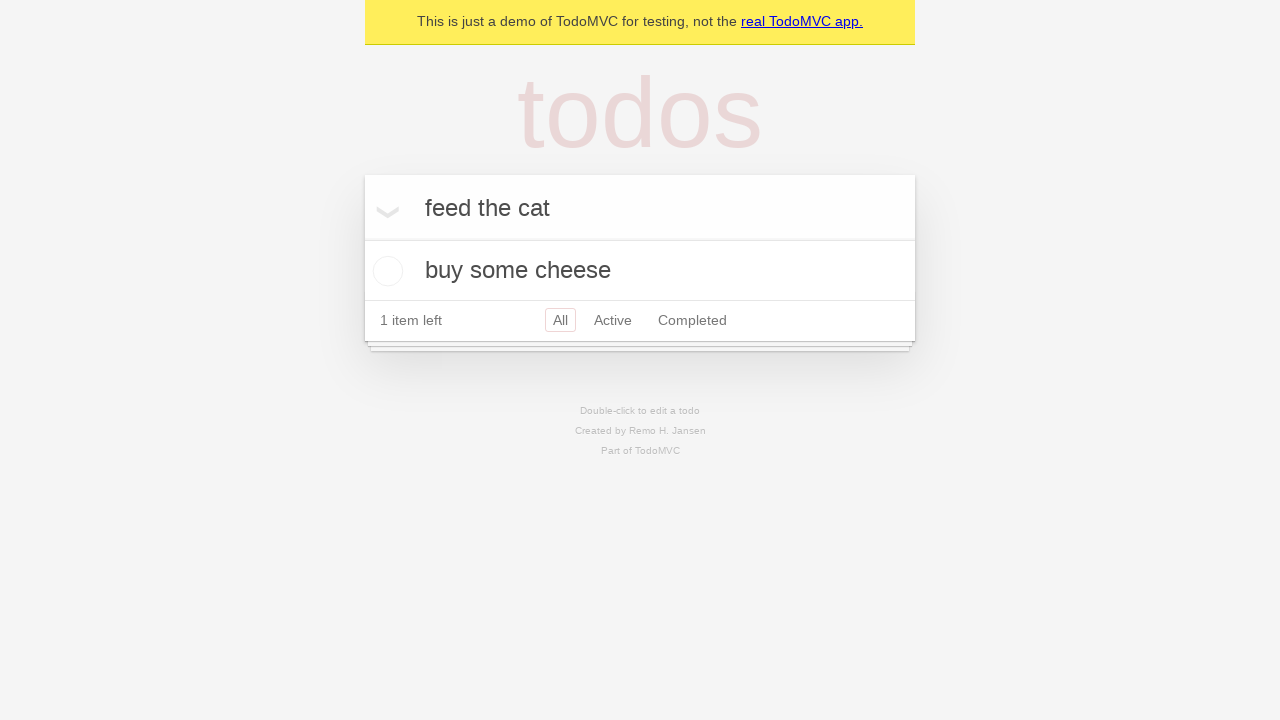

Pressed Enter to add second todo item on internal:attr=[placeholder="What needs to be done?"i]
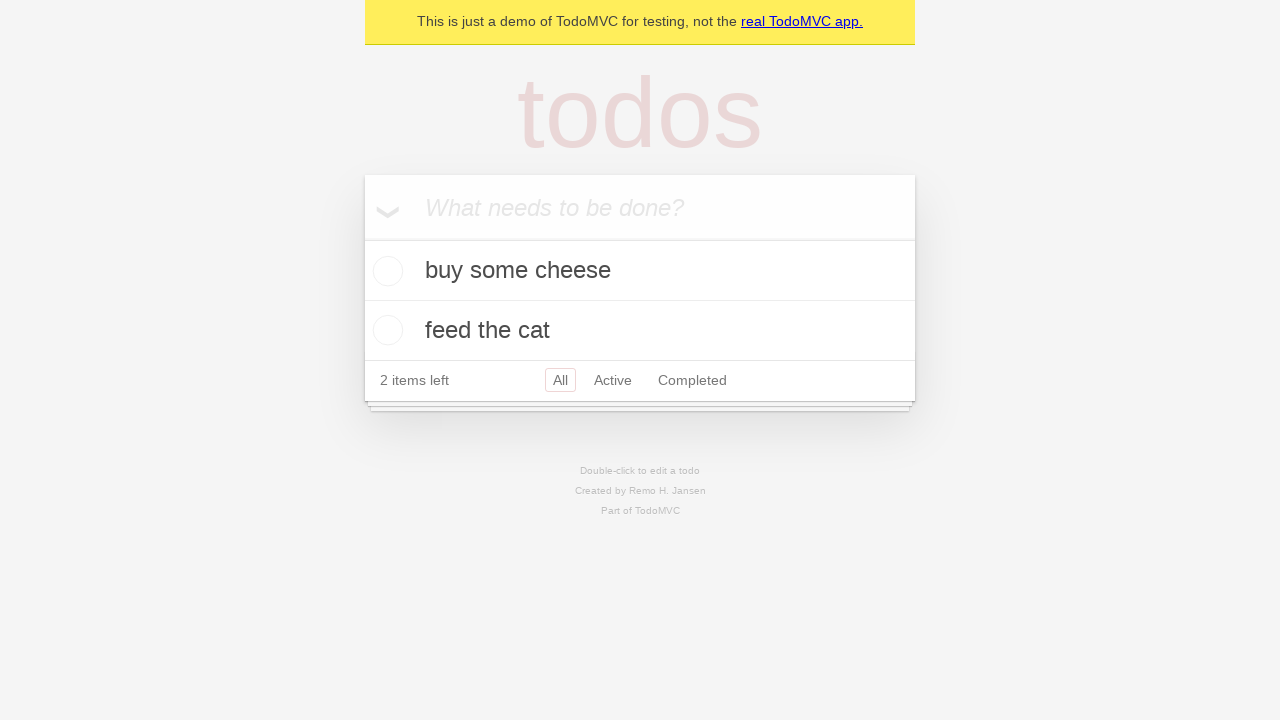

Filled todo input with 'book a doctors appointment' on internal:attr=[placeholder="What needs to be done?"i]
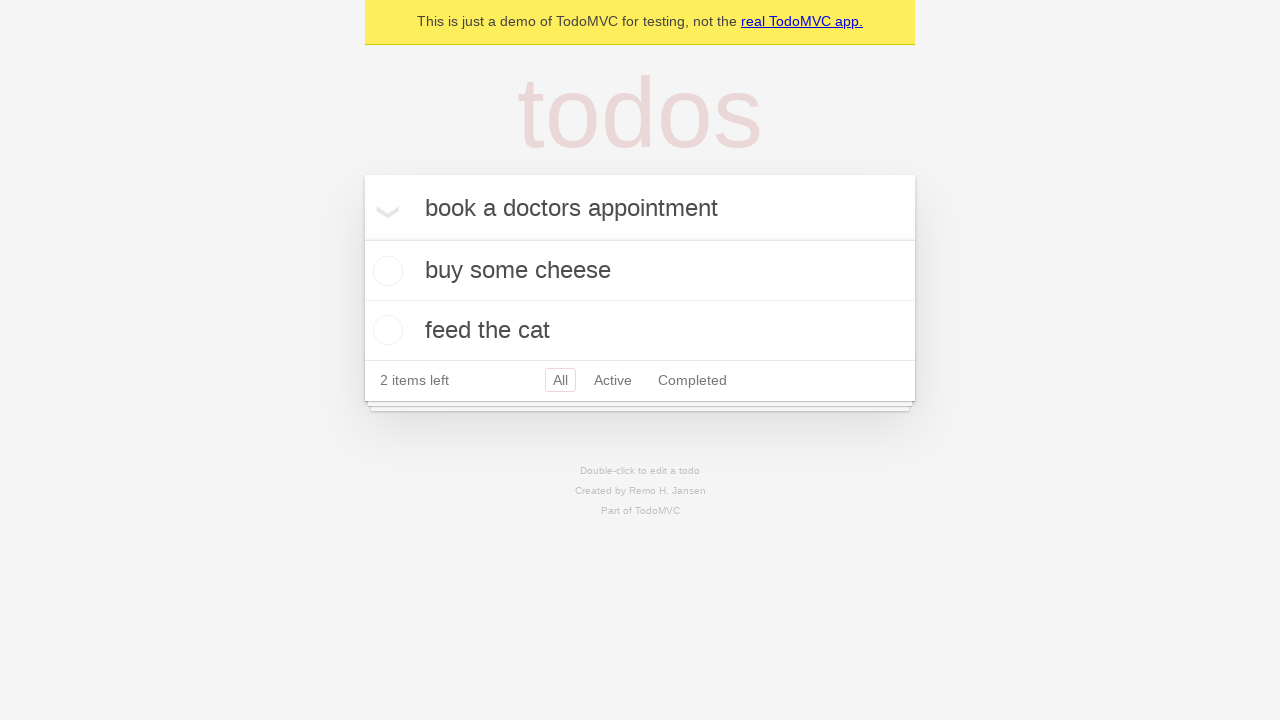

Pressed Enter to add third todo item on internal:attr=[placeholder="What needs to be done?"i]
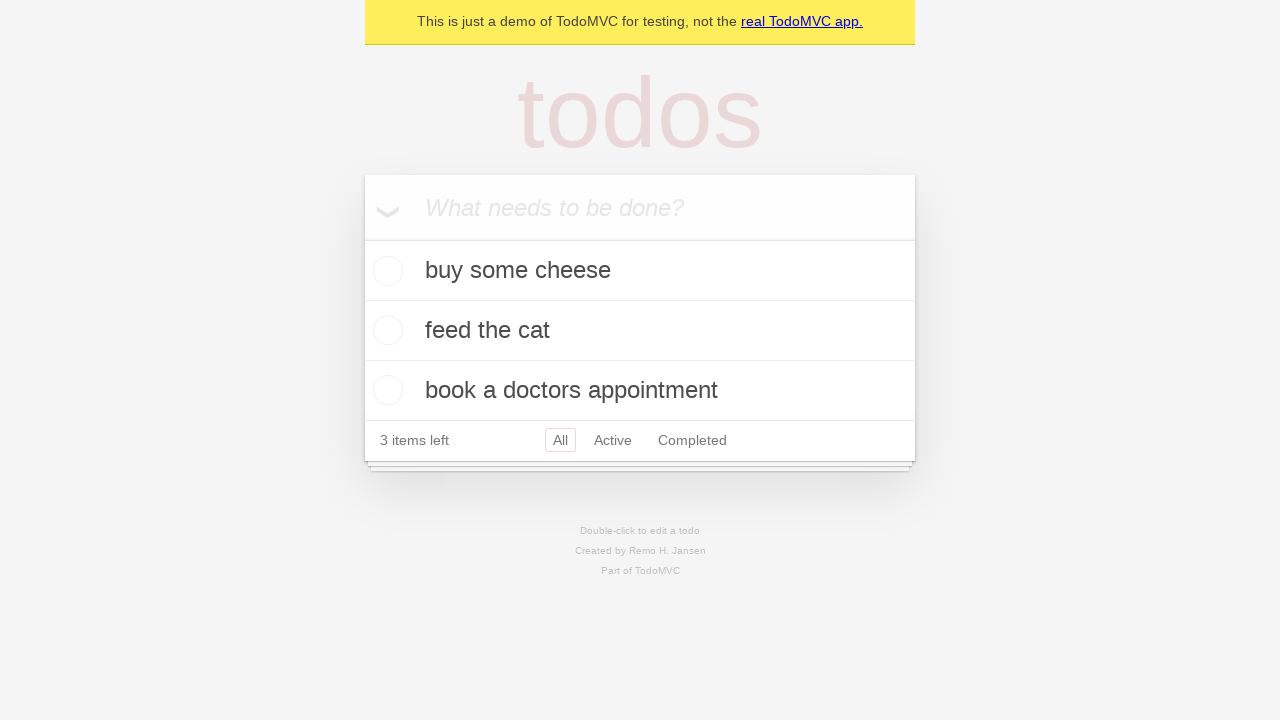

Waited for todo count element to appear
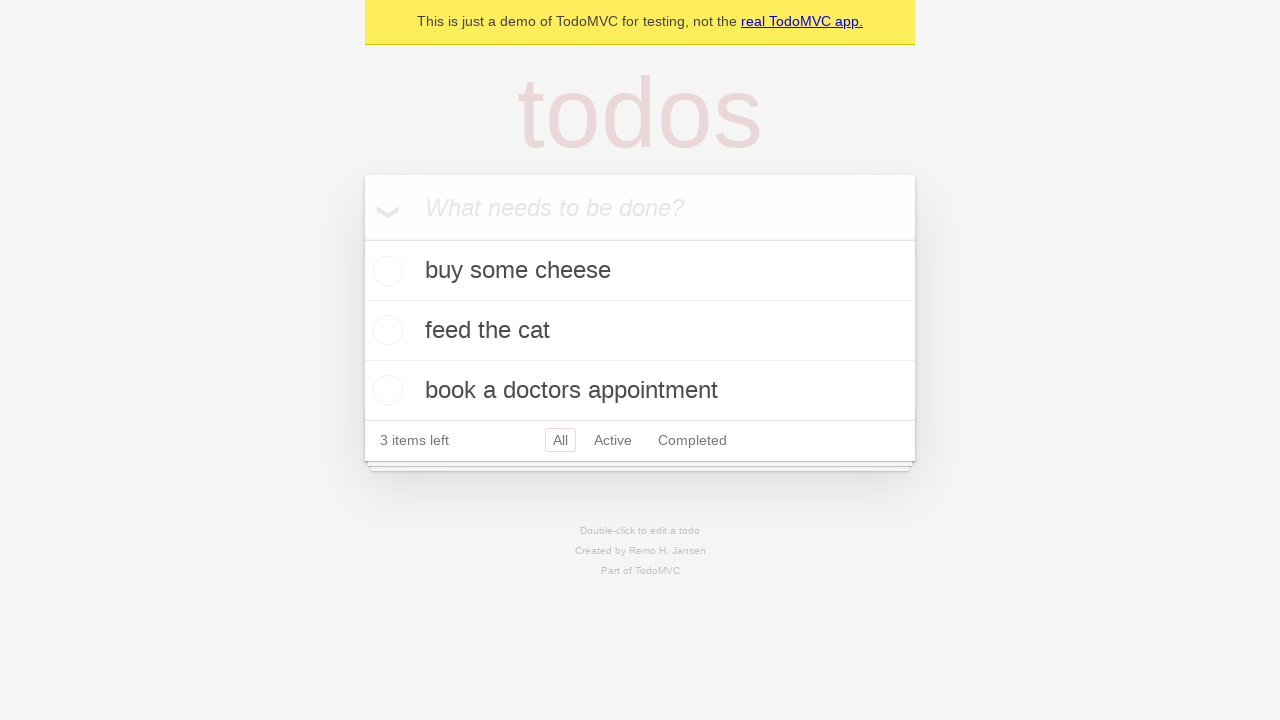

Verified that 3 items left text appears, confirming all items were added to bottom of list
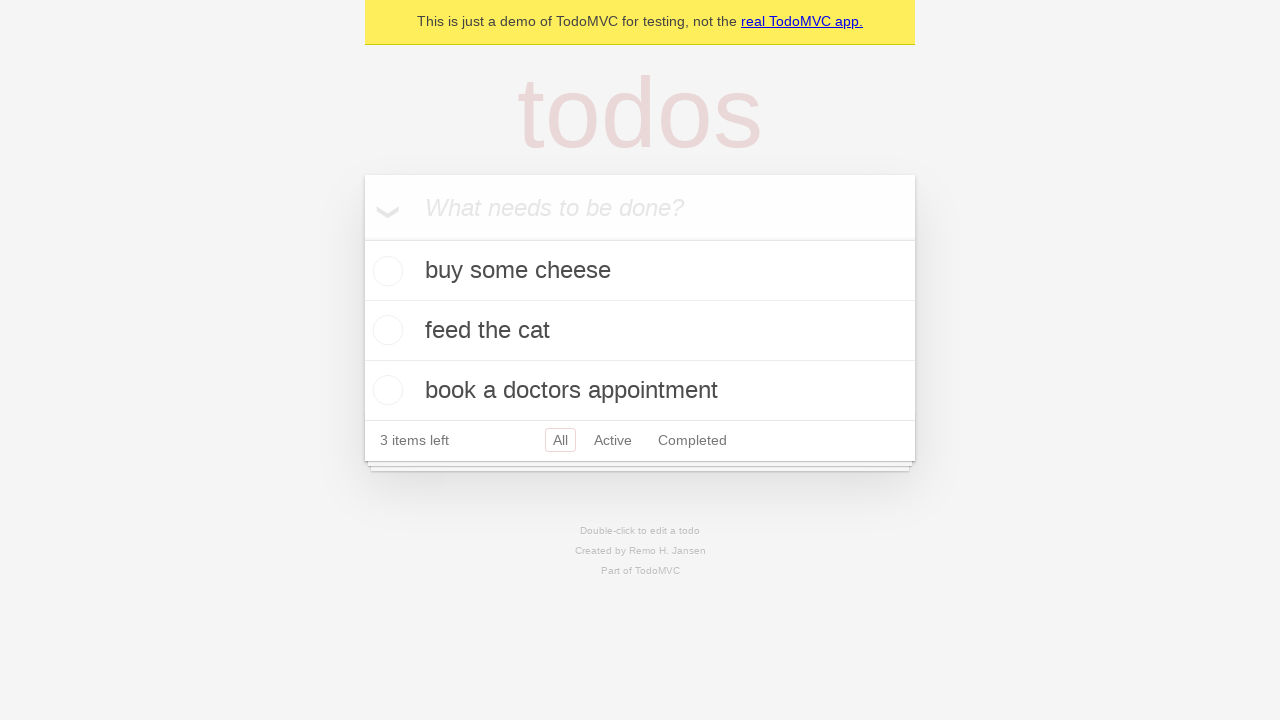

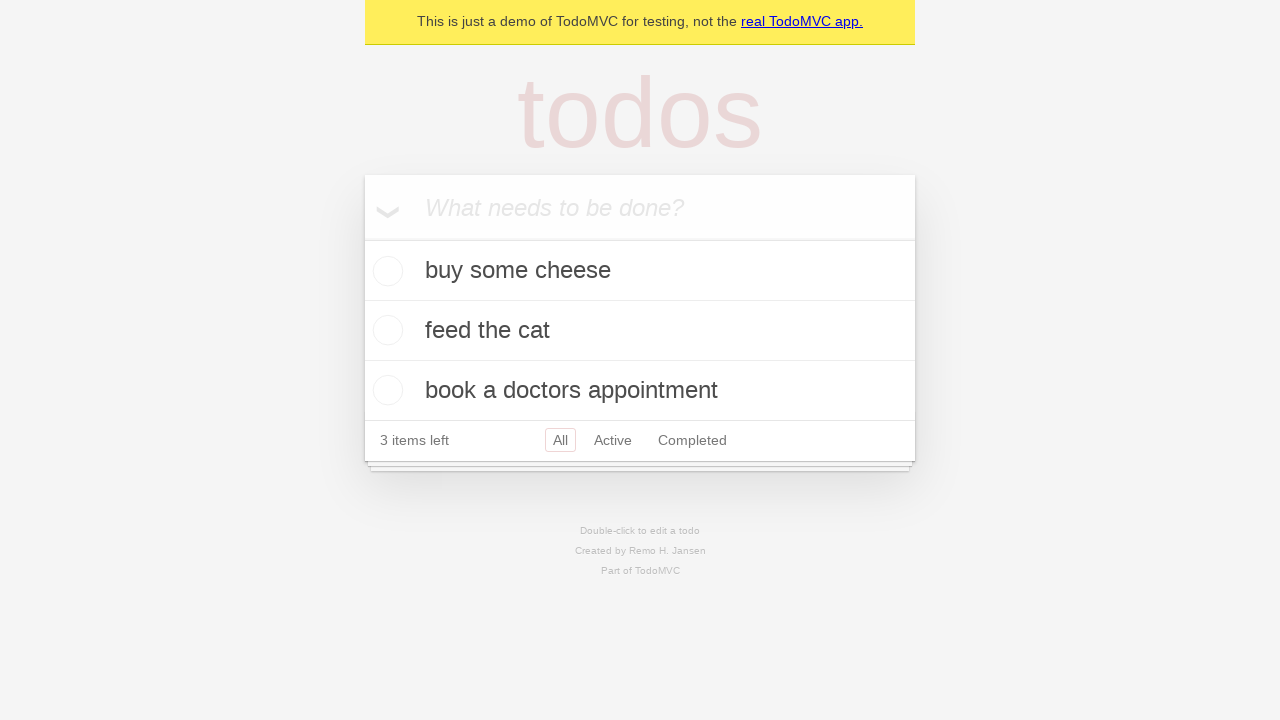